Tests JavaScript prompt alert functionality by opening a prompt alert, entering text into it, and accepting it

Starting URL: https://v1.training-support.net/selenium/javascript-alerts

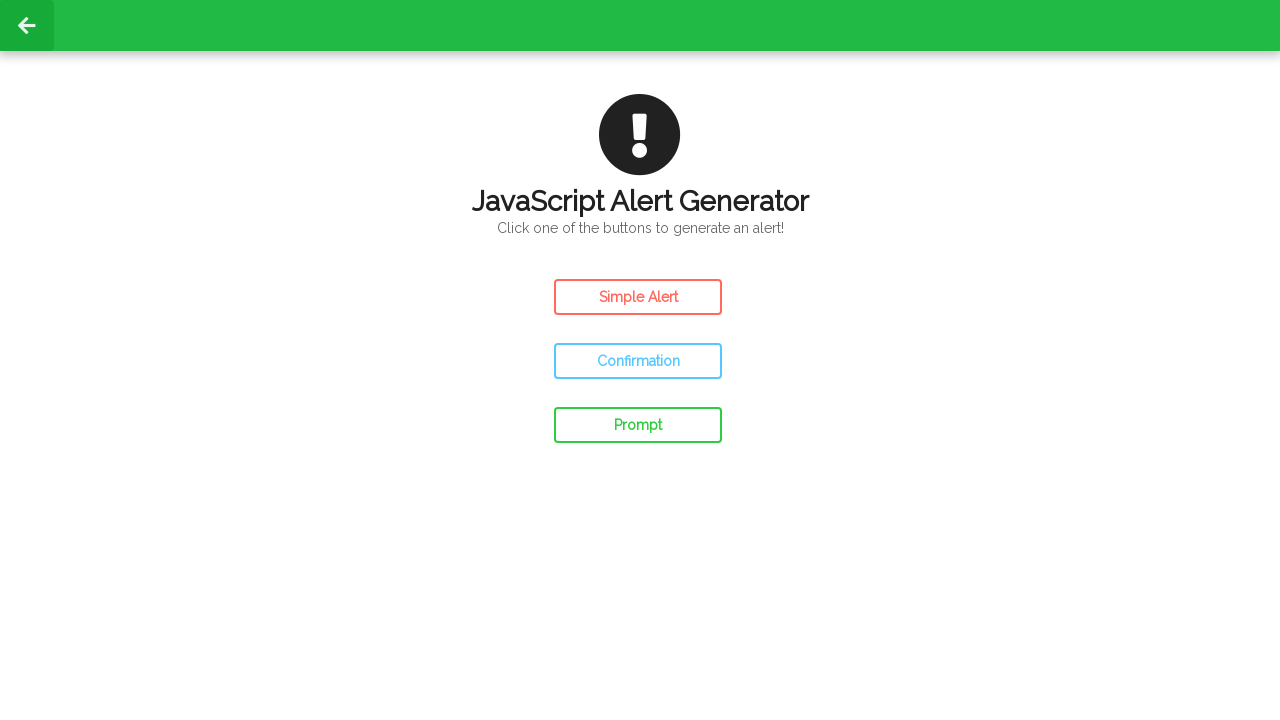

Clicked prompt alert button at (638, 425) on #prompt
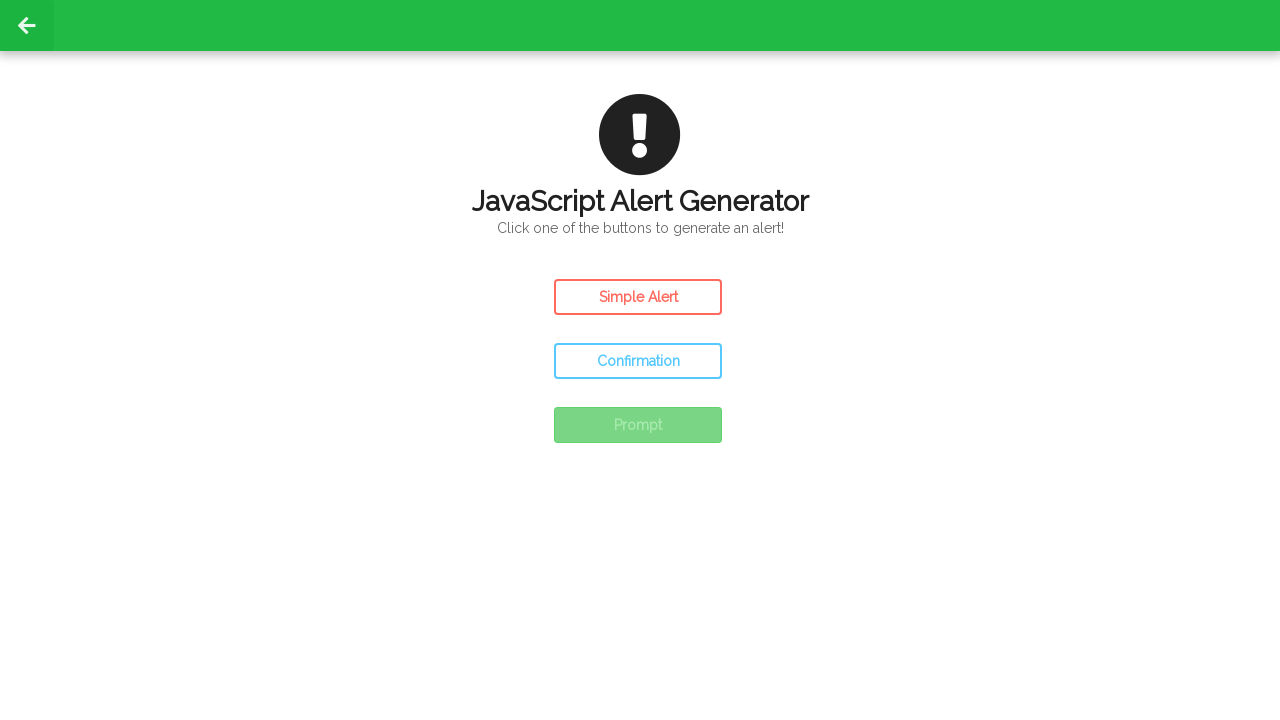

Set up dialog handler to accept prompt with 'Awesome!' text
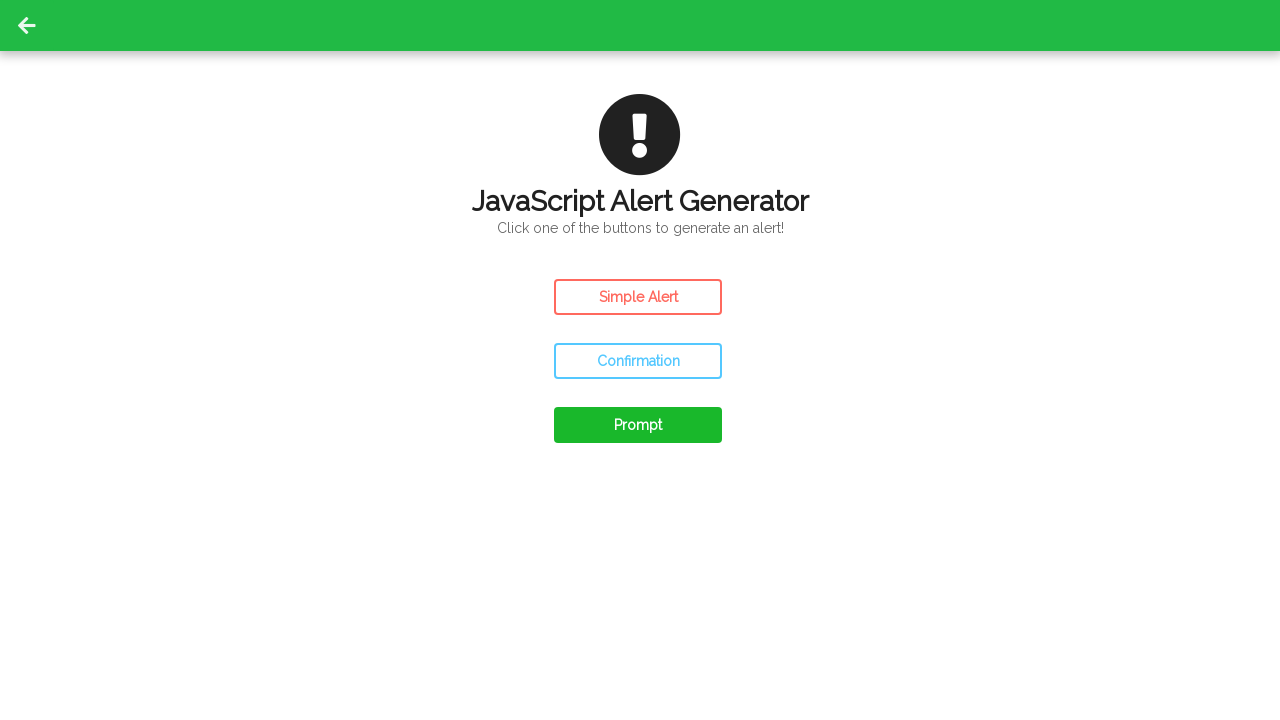

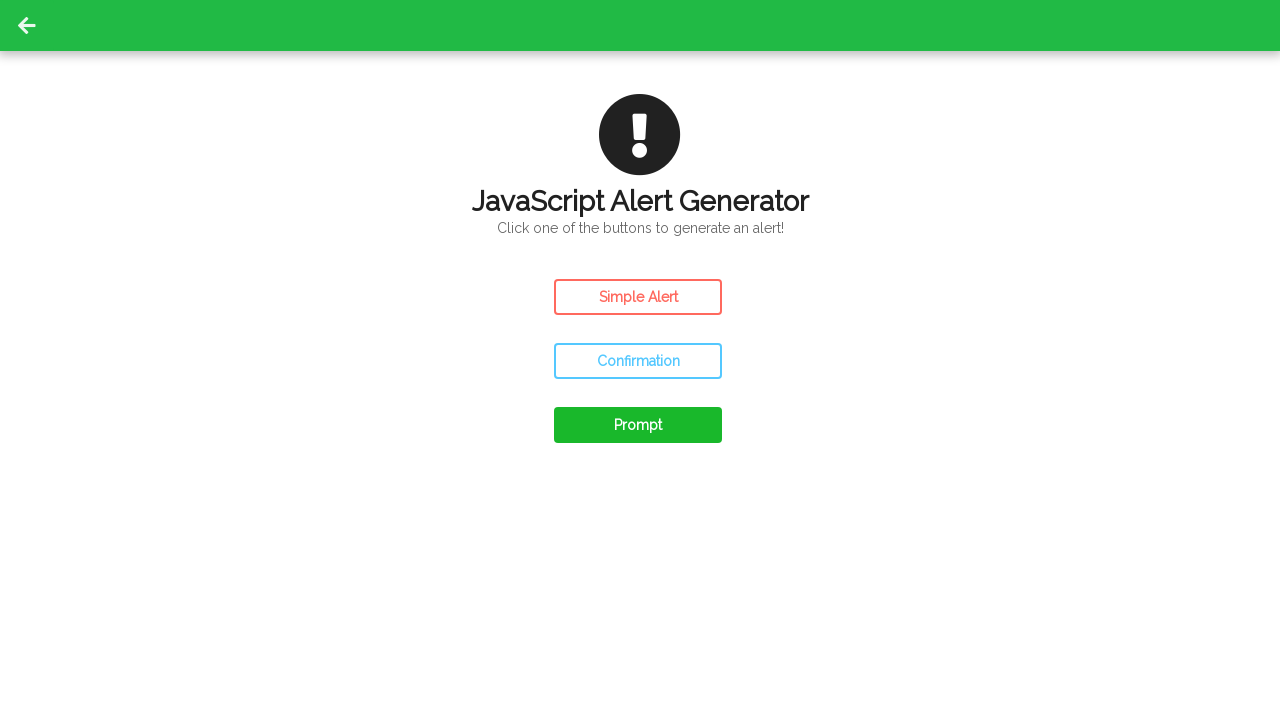